Tests table sorting functionality by clicking on a column header and verifying the items are sorted

Starting URL: https://rahulshettyacademy.com/seleniumPractise/#/offers

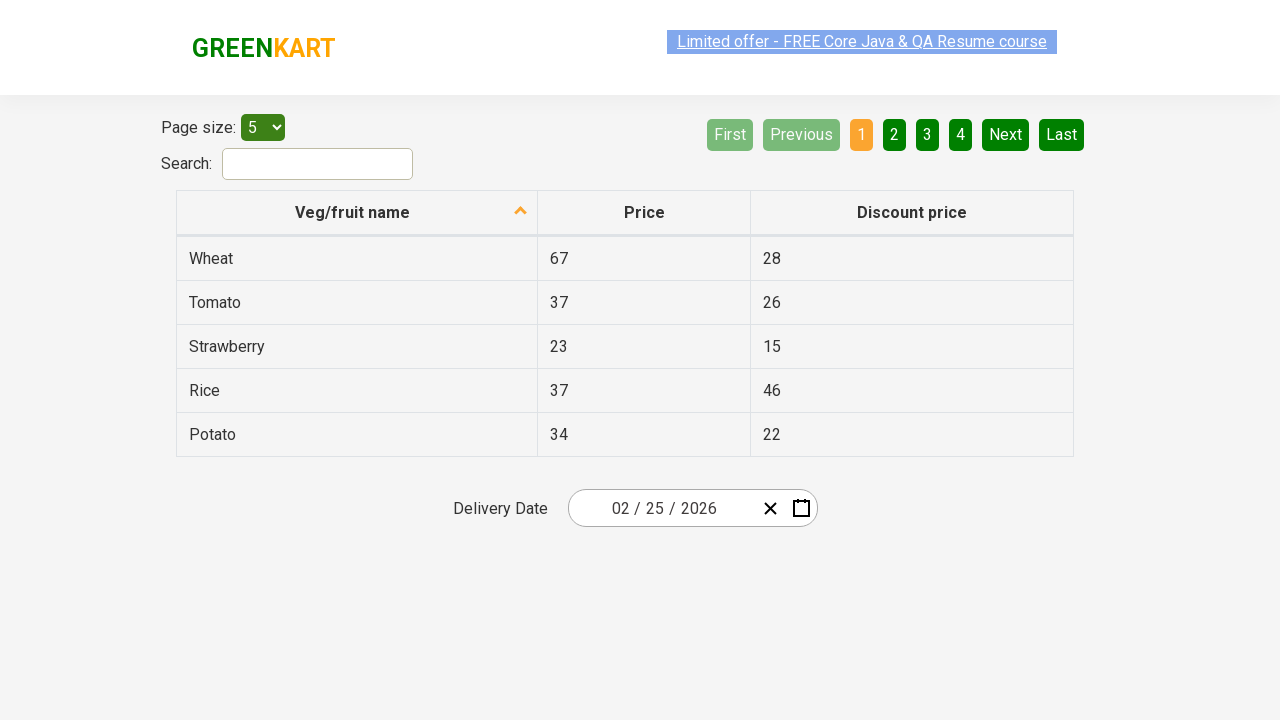

Clicked on second column header to sort table at (644, 213) on div[class='products'] table th:nth-child(2)
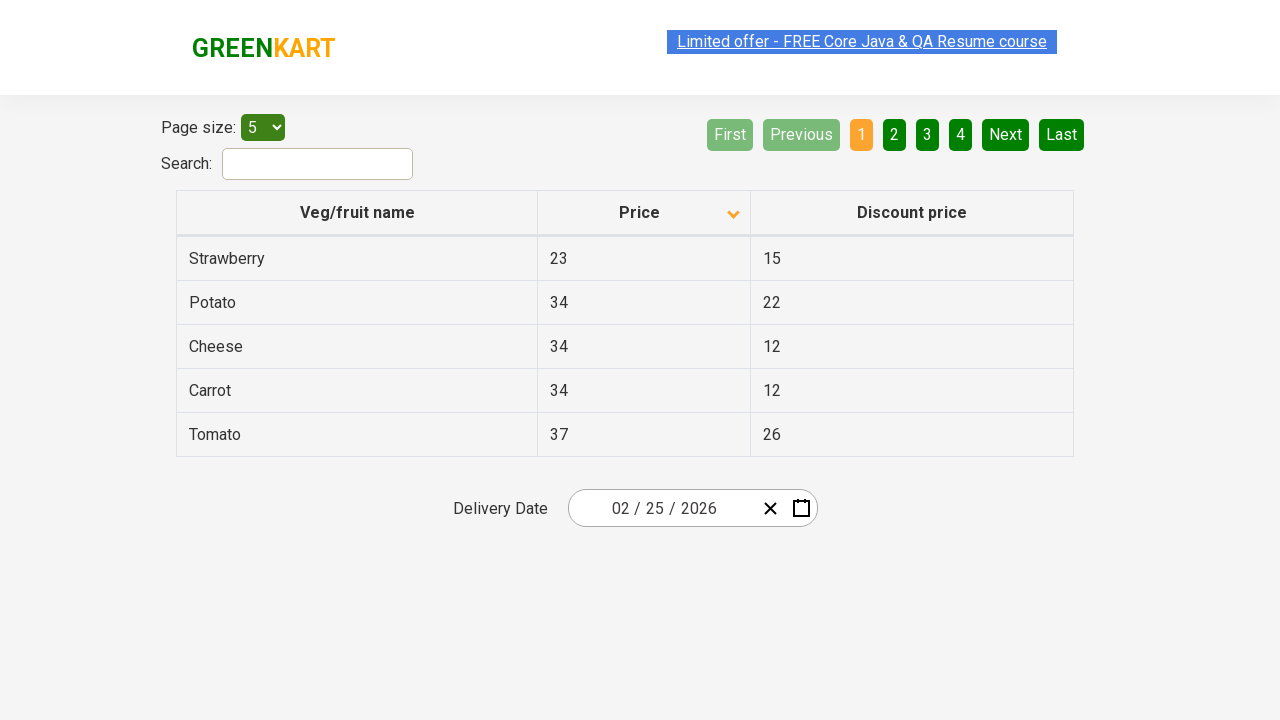

Waited 500ms for table sorting to complete
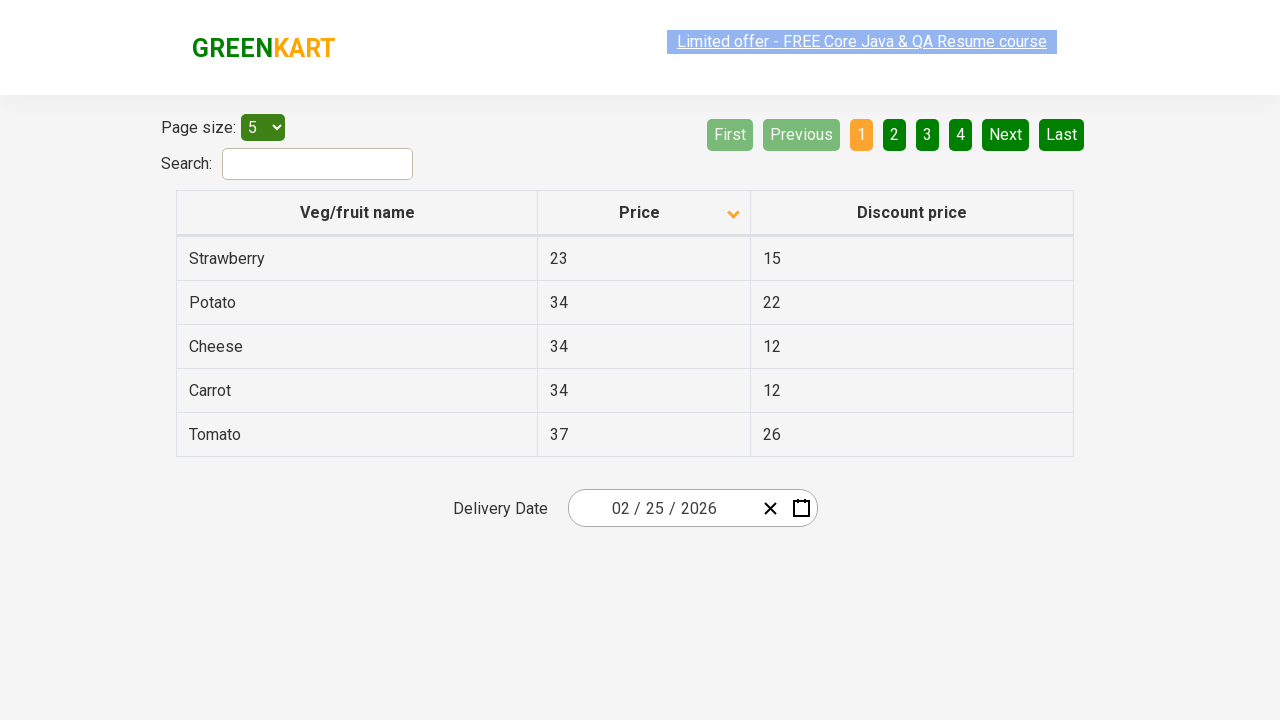

Verified sorted table elements are present in second column
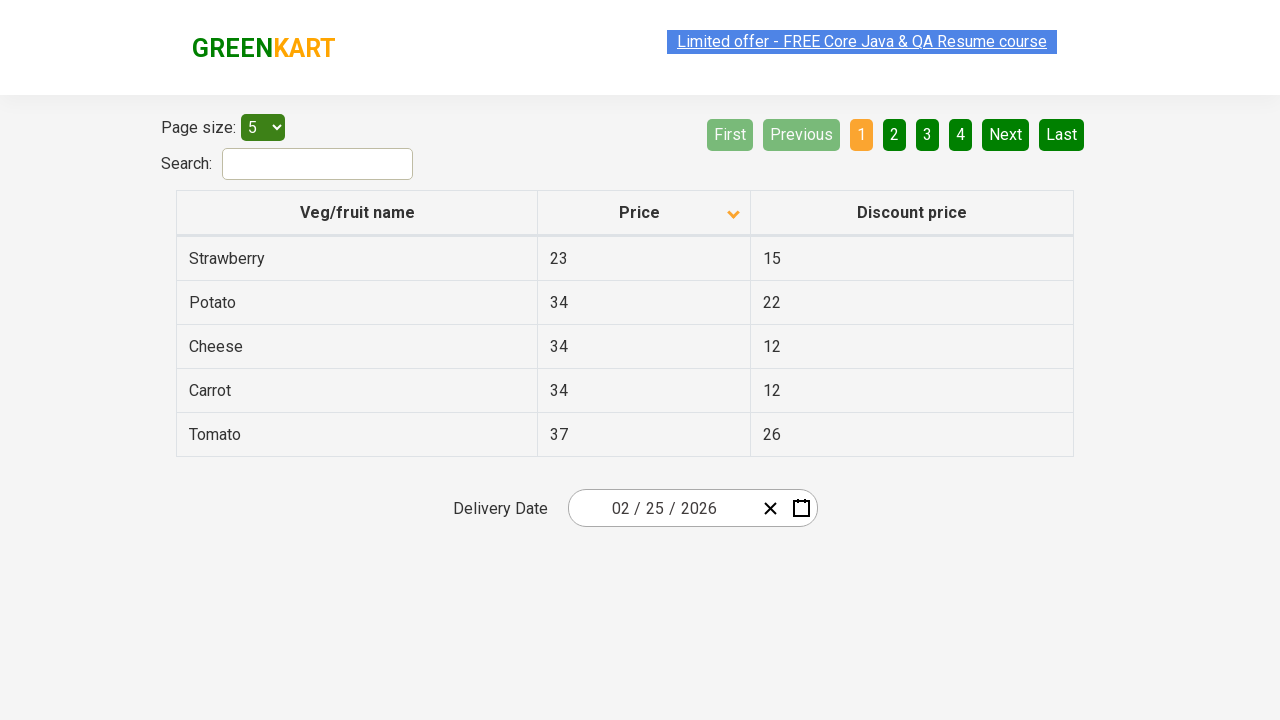

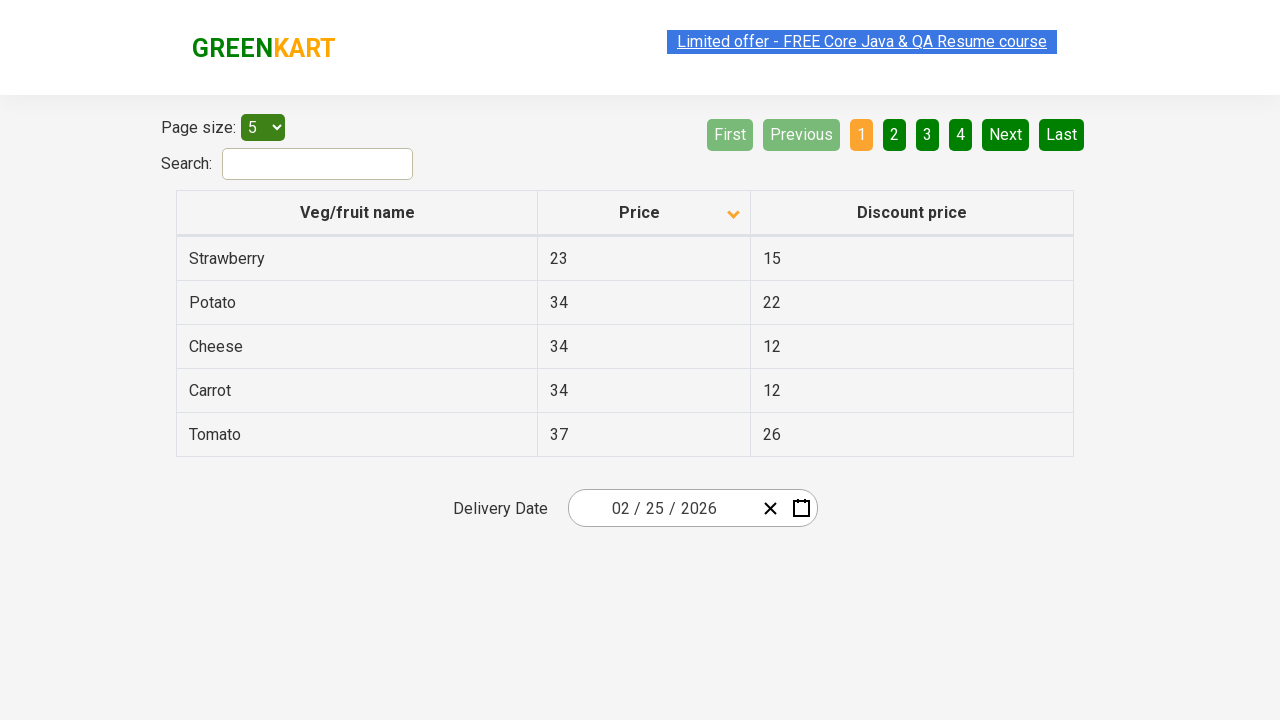